Tests hover functionality by hovering over an image to reveal additional information and clicking a link

Starting URL: http://the-internet.herokuapp.com/hovers

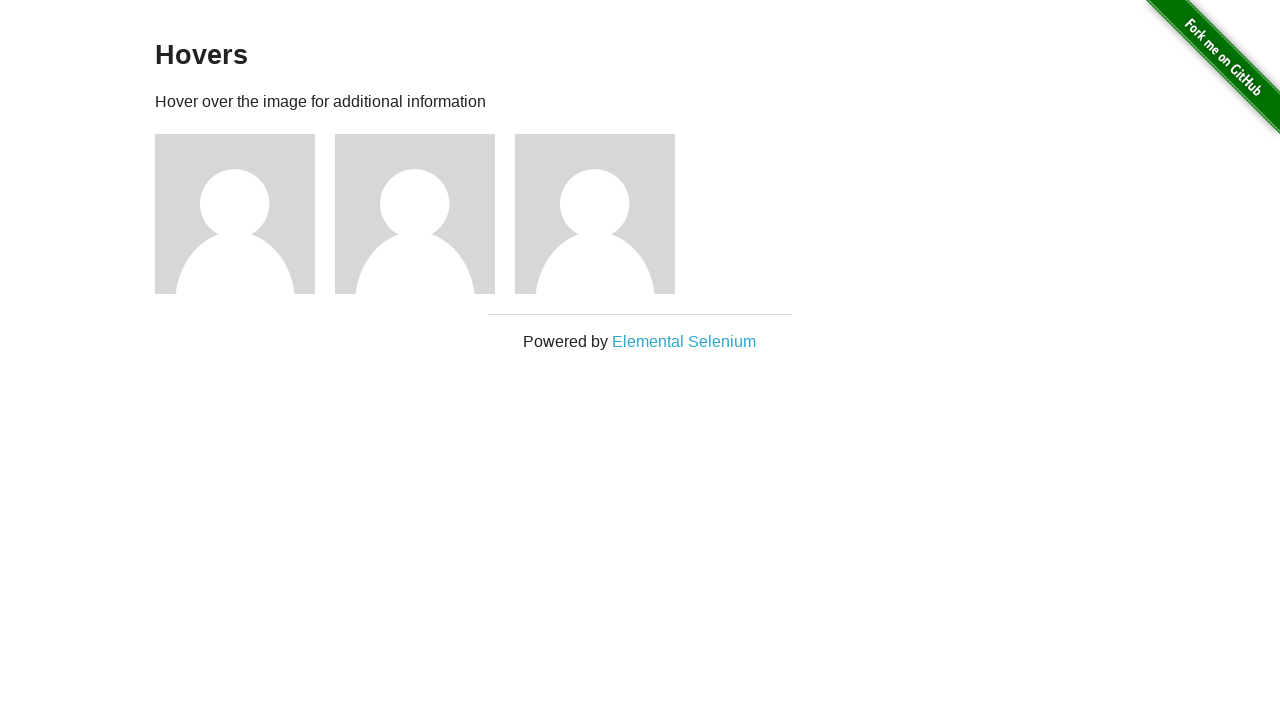

Hovered over the second figure image to reveal additional information at (415, 214) on .figure:nth-of-type(2) img
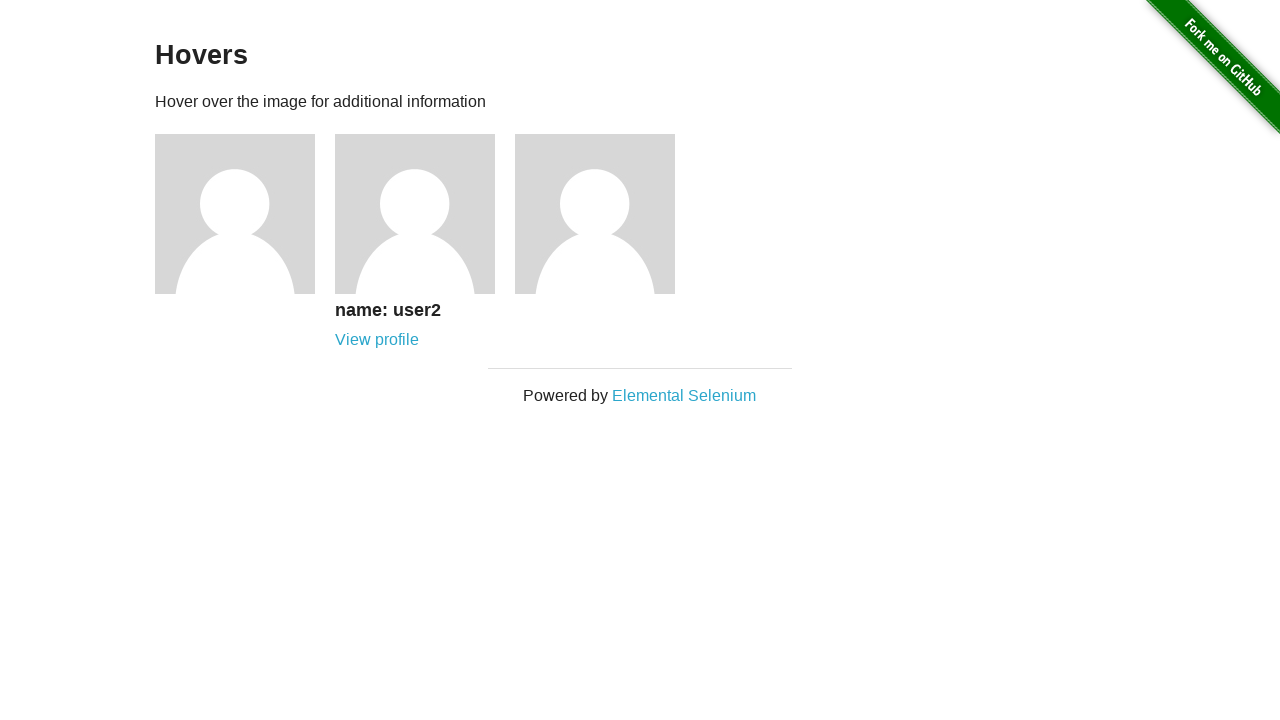

Hidden figcaption appeared on hover
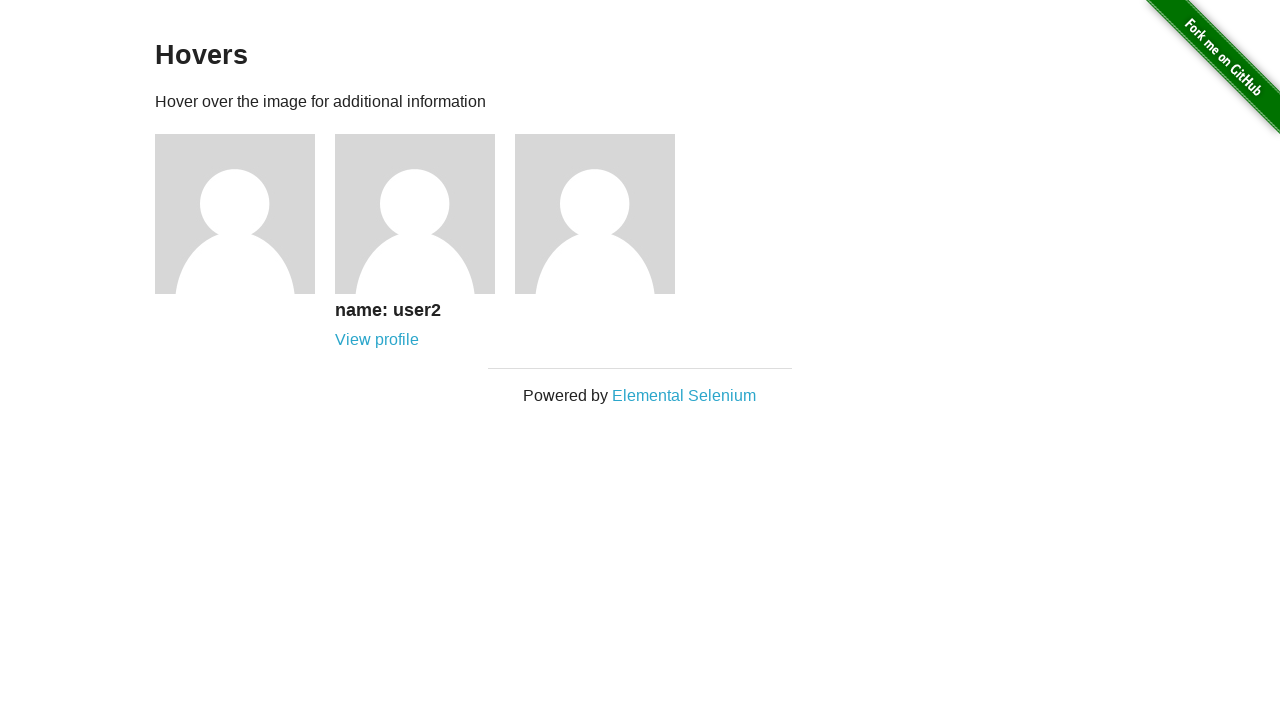

Clicked the 'View profile' link in the second figure at (377, 340) on .figure:nth-of-type(2) a:has-text('View')
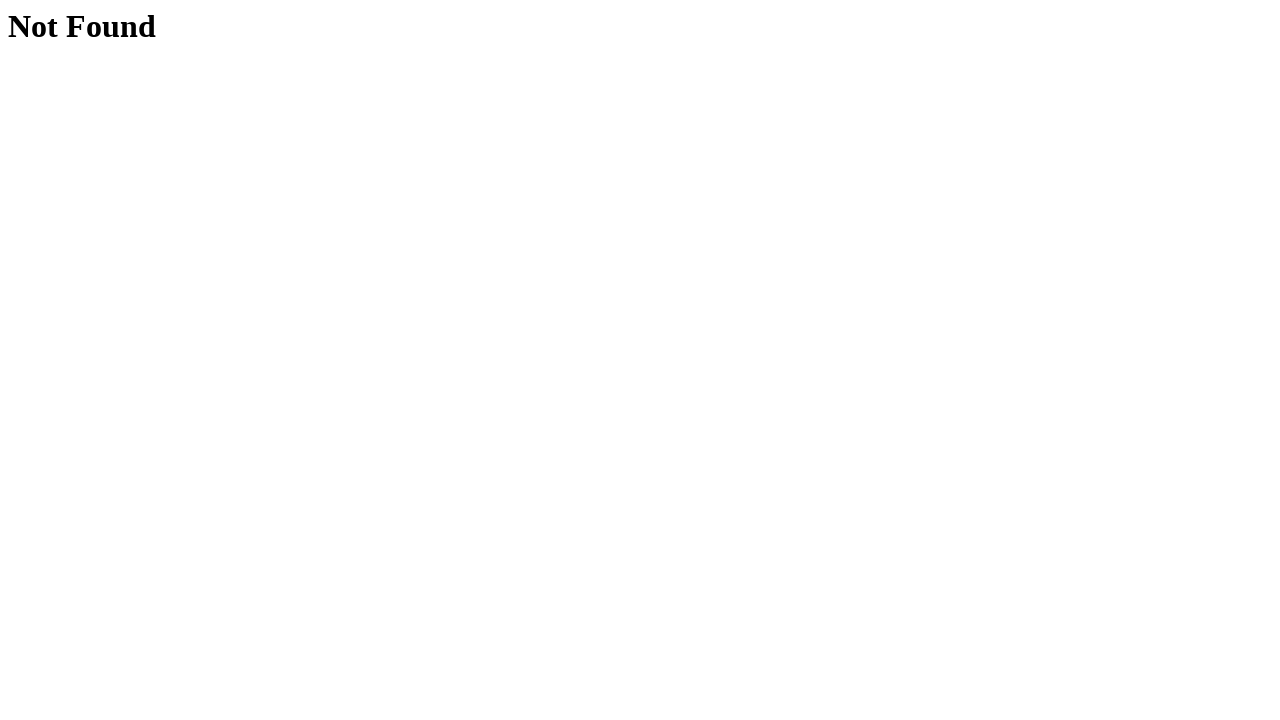

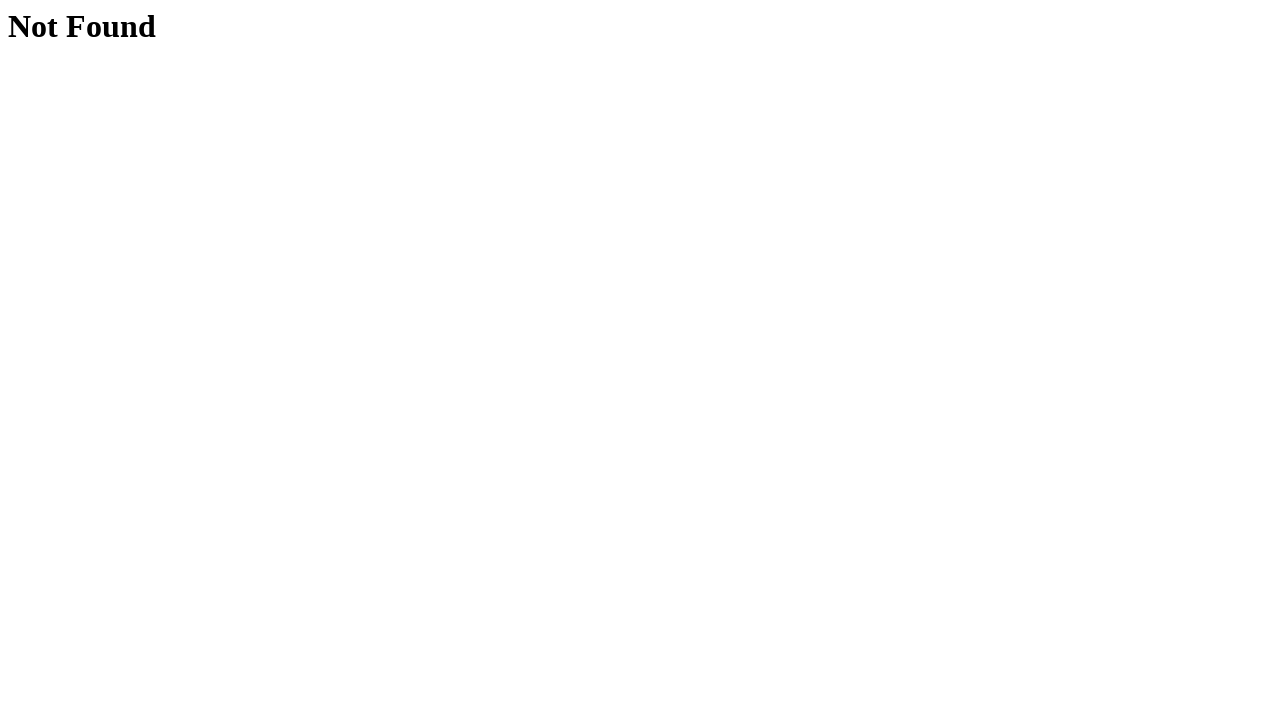